Demonstrates basic browser navigation methods including navigating to a page, going back, going forward, and refreshing the page.

Starting URL: https://testautomationpractice.blogspot.com/

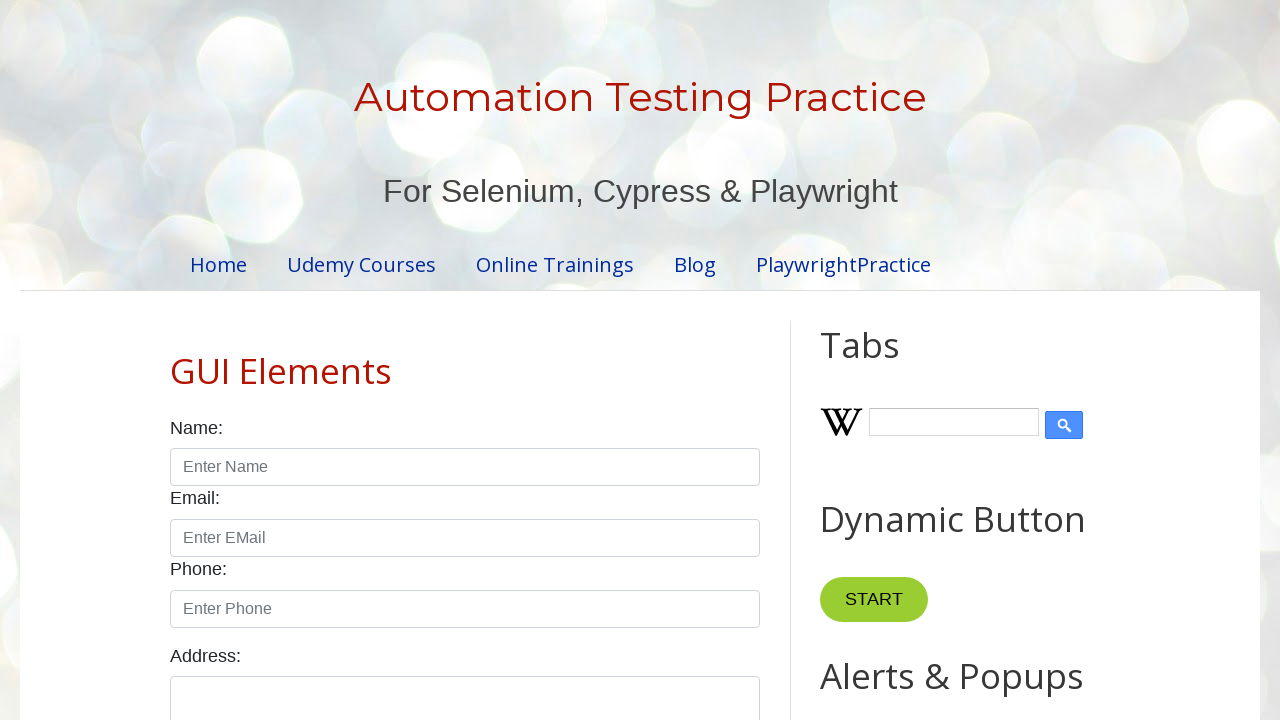

Navigated to https://testautomationpractice.blogspot.com/ with networkidle wait
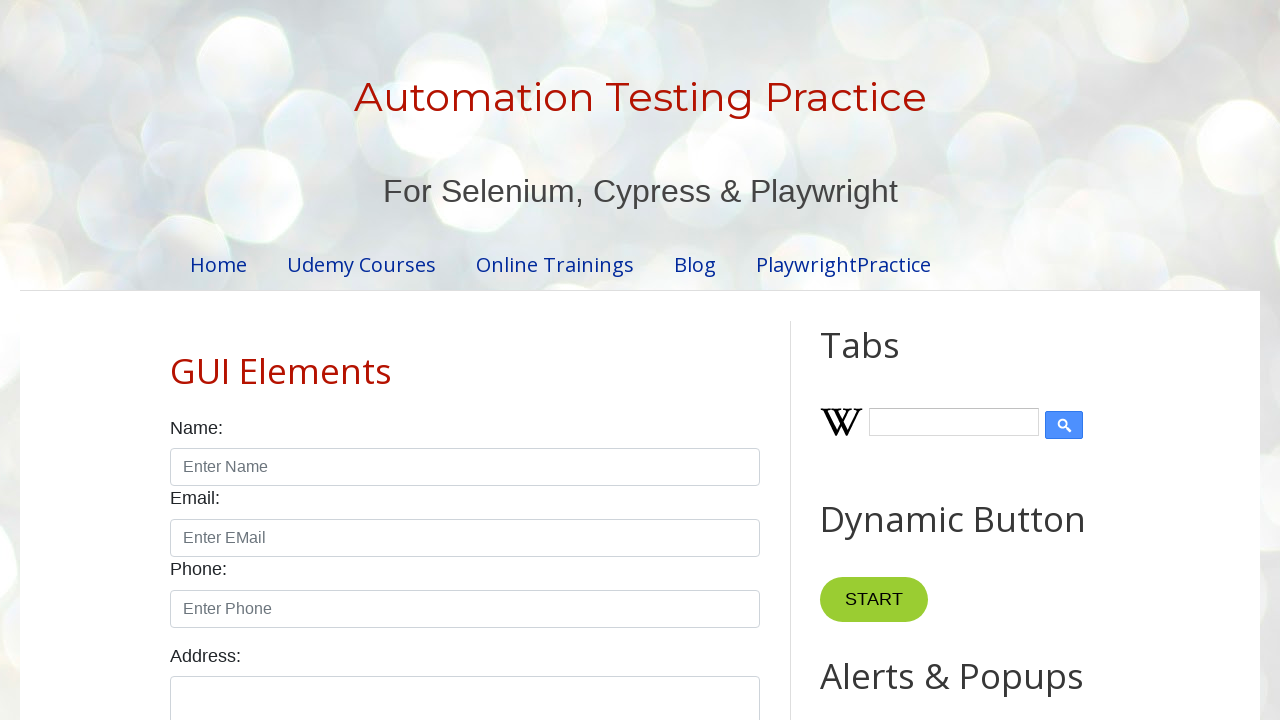

Navigated back to previous page
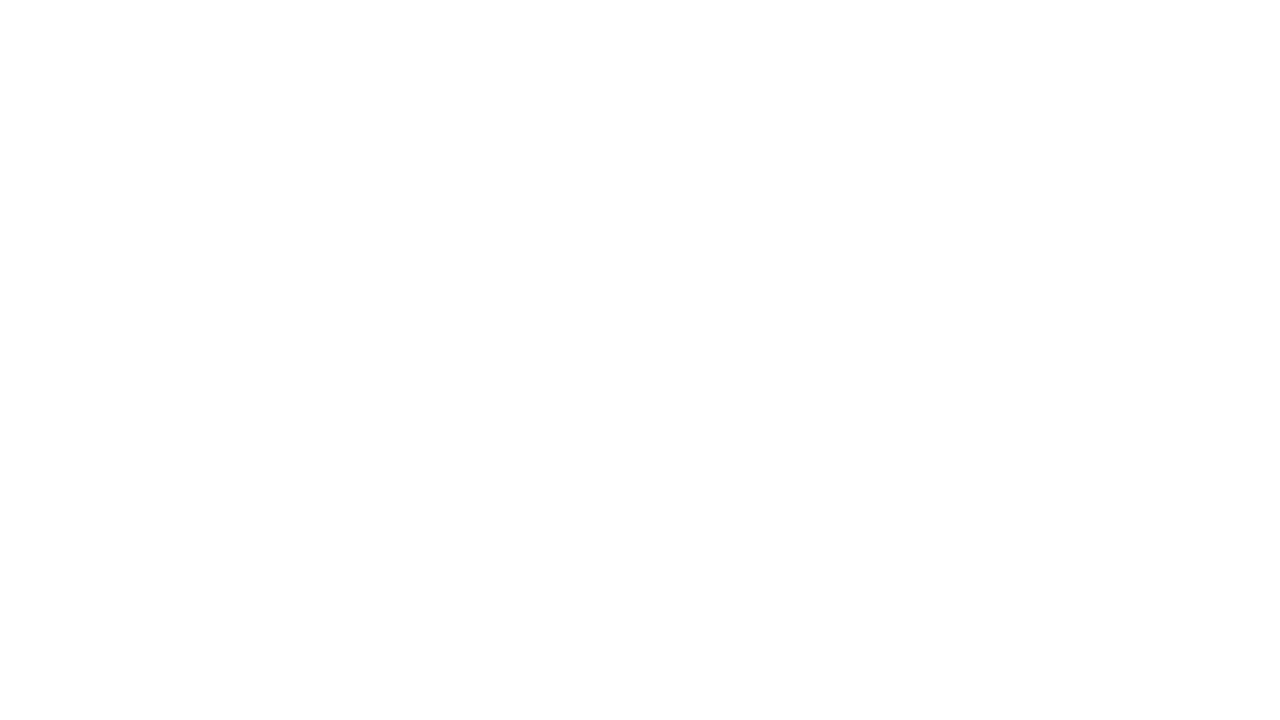

Navigated forward to next page
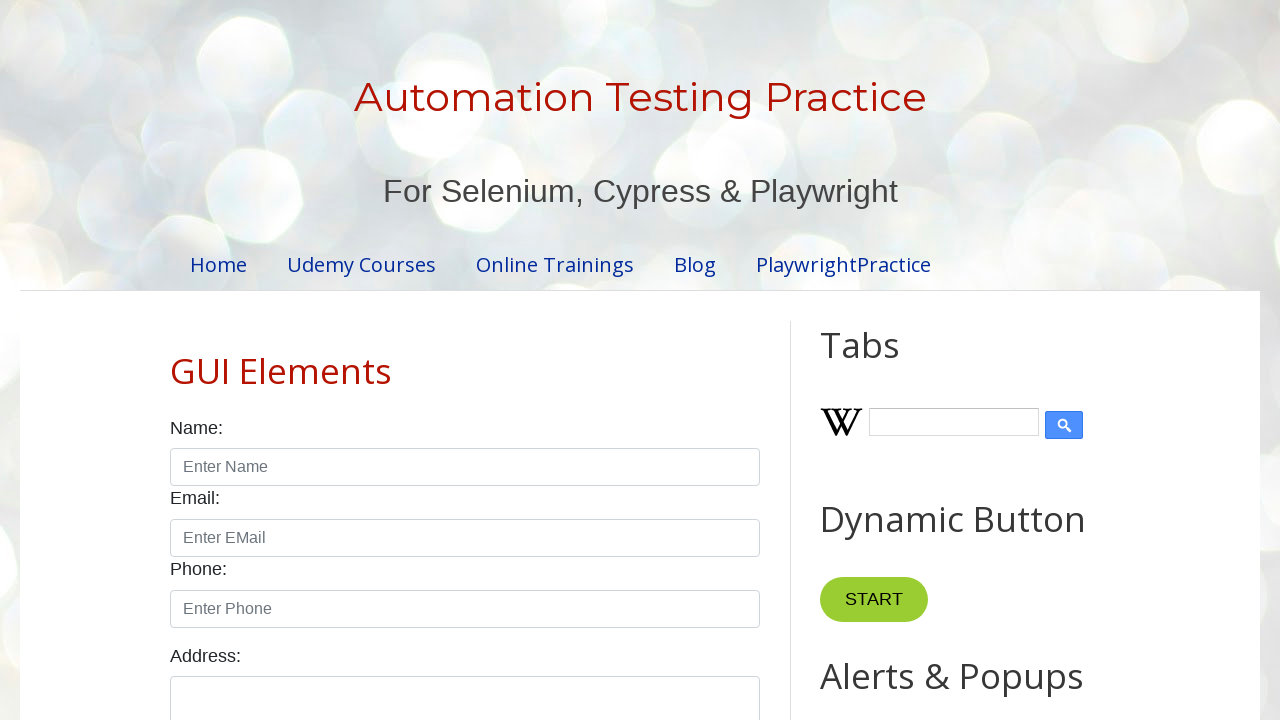

Refreshed the current page
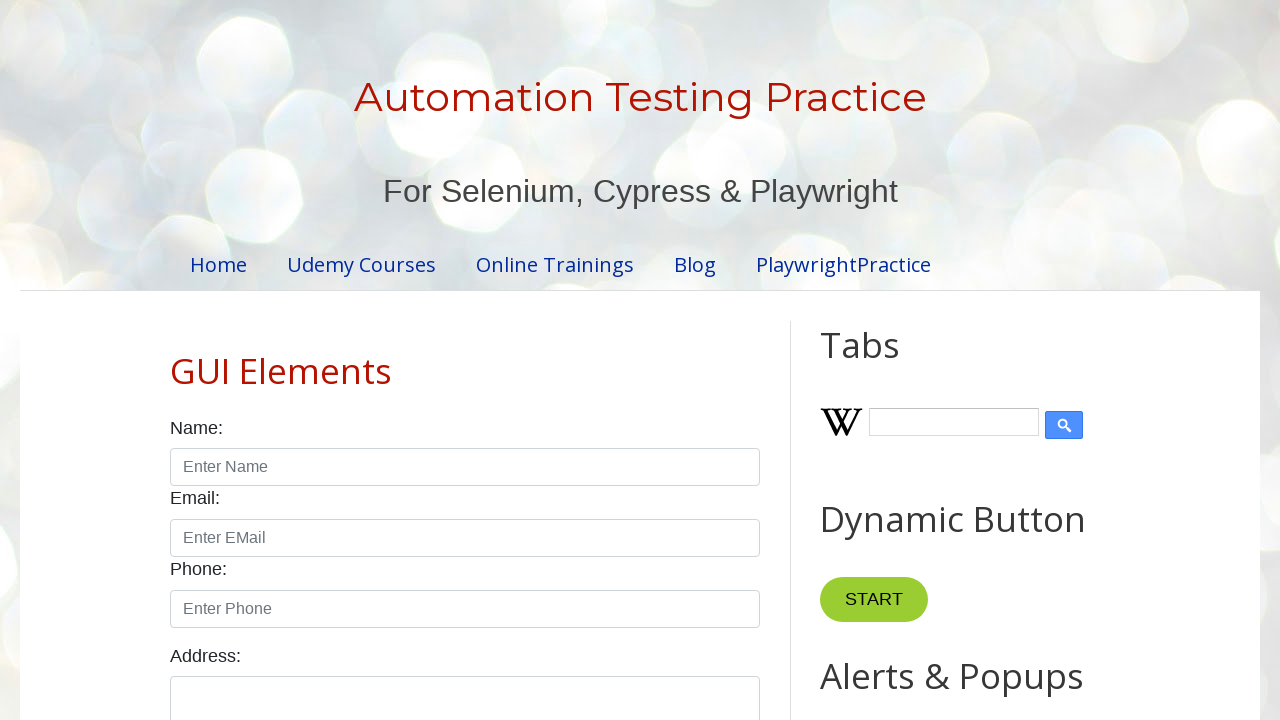

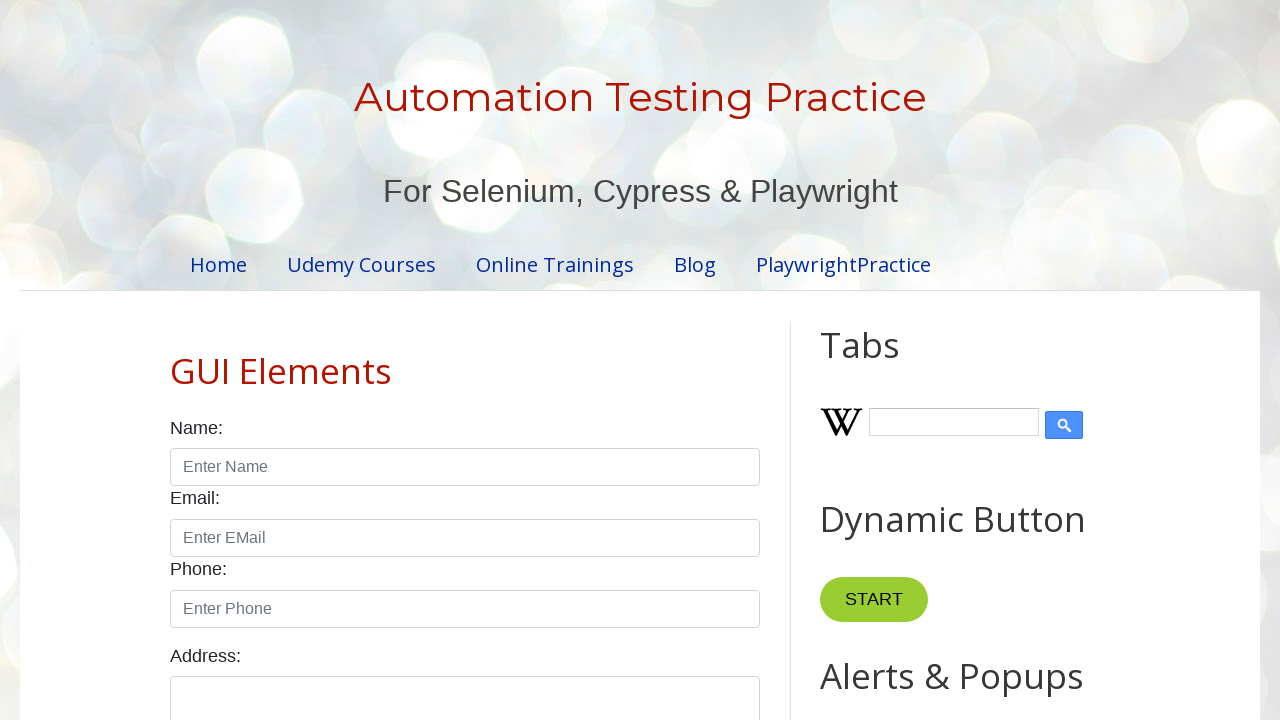